Tests radio button interaction by clicking a gender radio button on a practice form

Starting URL: https://demoqa.com/automation-practice-form

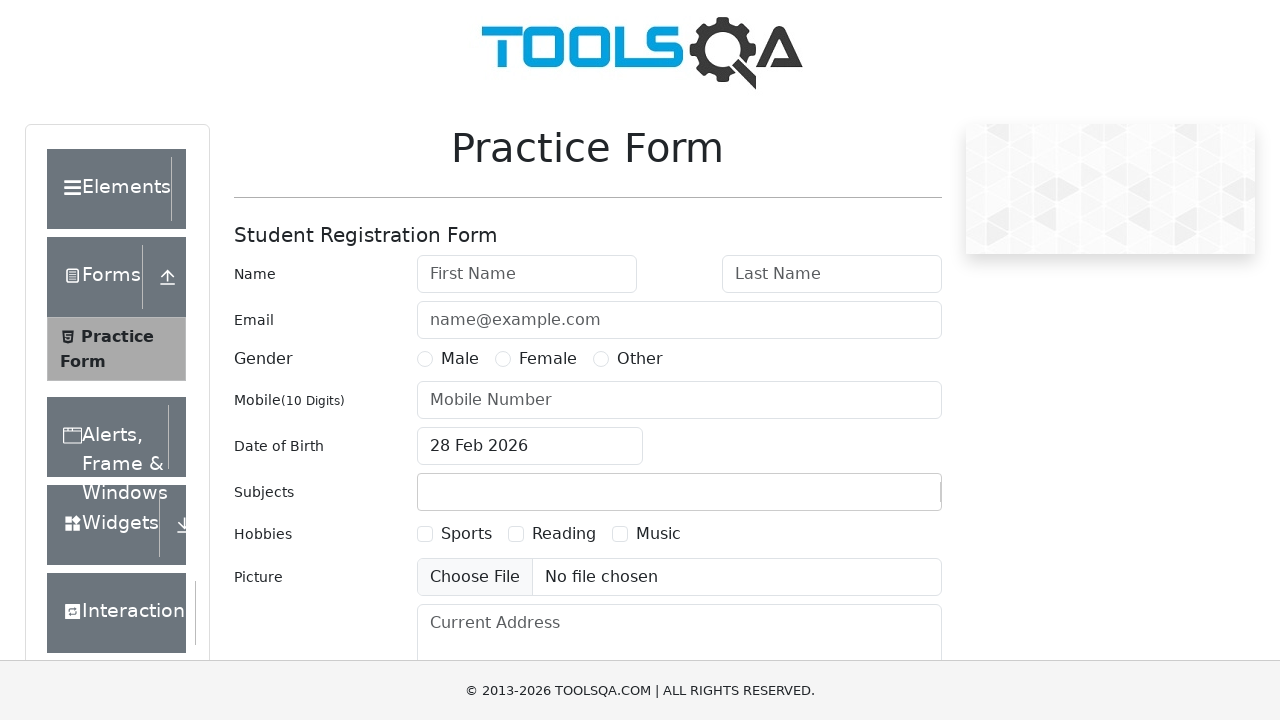

Navigated to automation practice form page
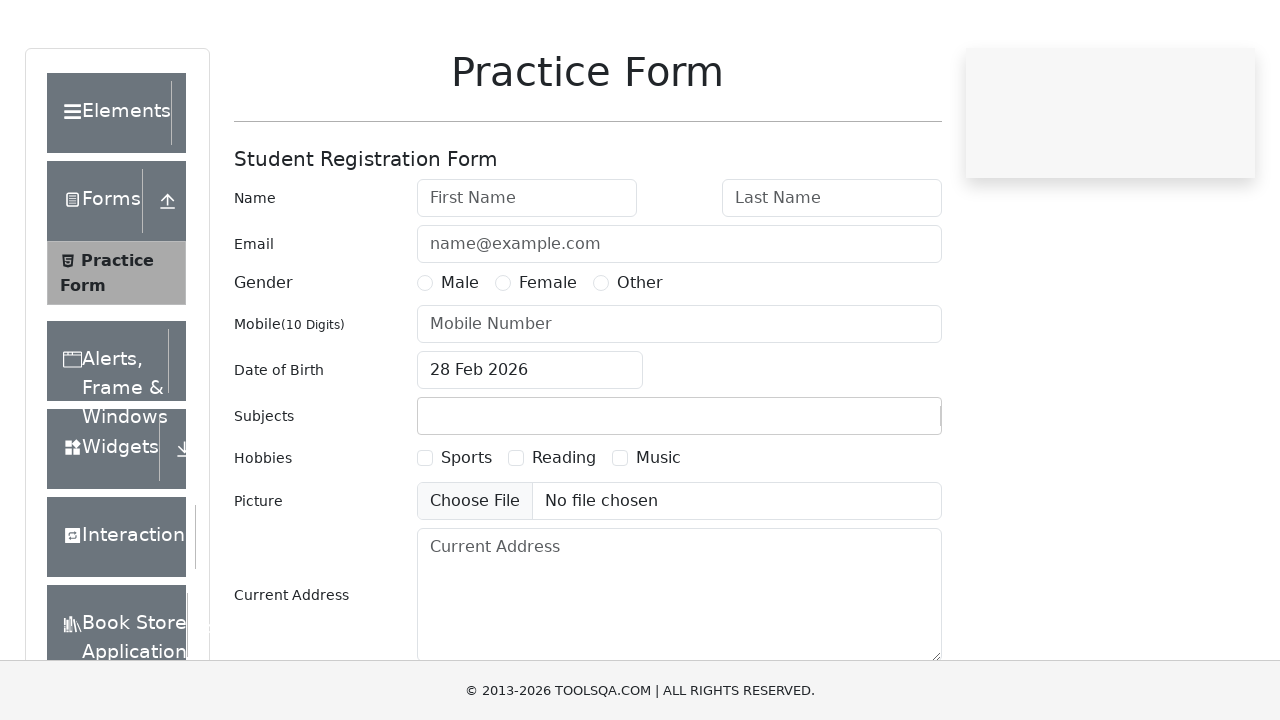

Clicked the Male gender radio button at (448, 359) on #genterWrapper > div.col-md-9.col-sm-12 > div:nth-child(1)
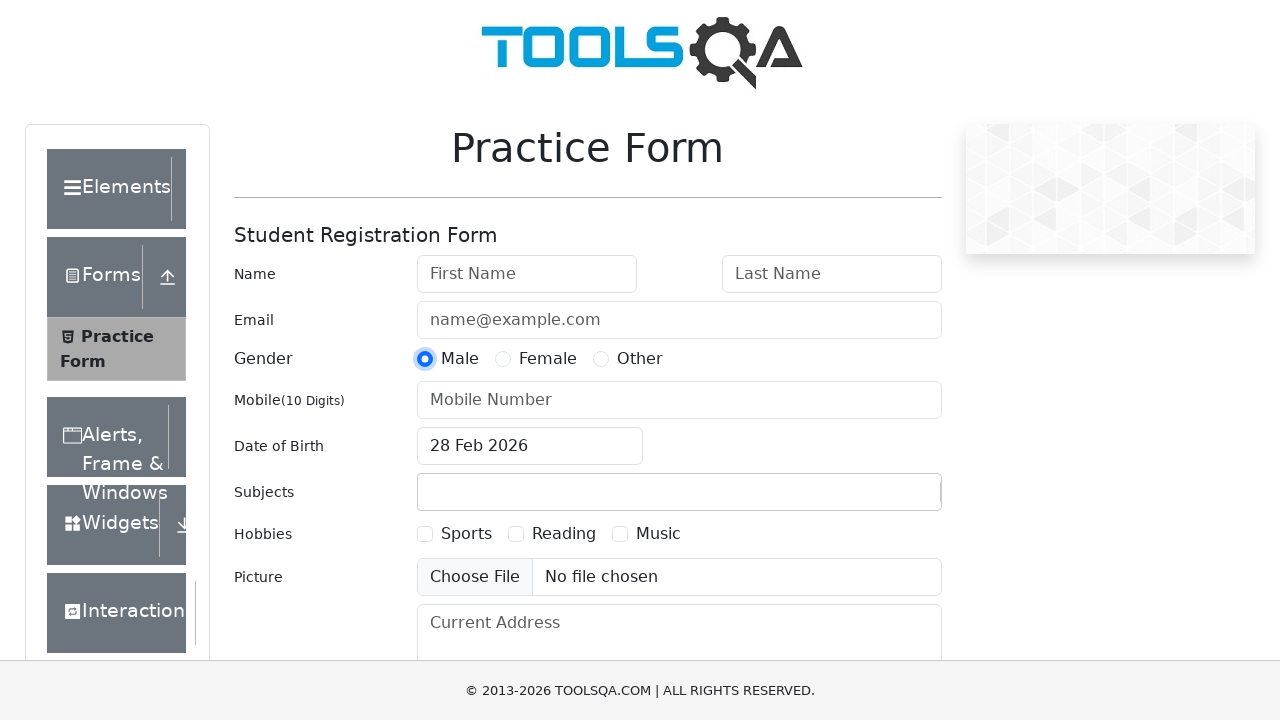

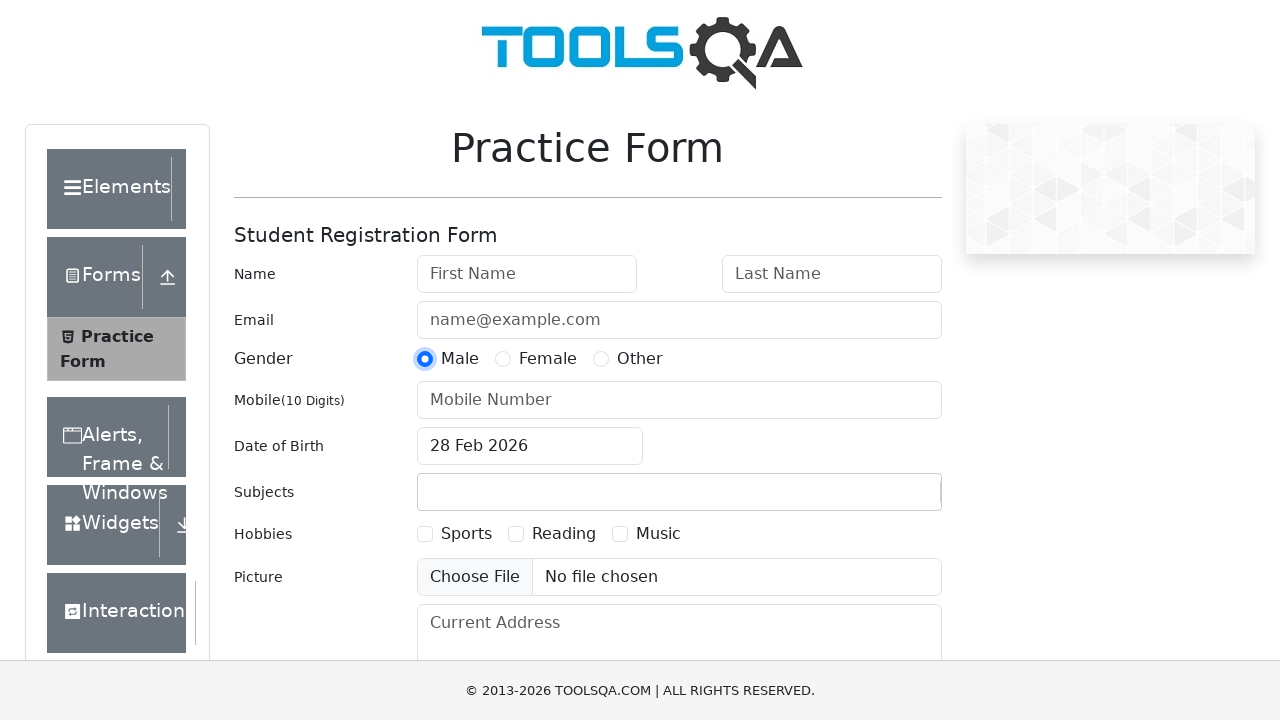